Tests login functionality including password reset flow, by first attempting login with incorrect password, resetting password, and then successfully logging in with the temporary password

Starting URL: https://rahulshettyacademy.com/locatorspractice/

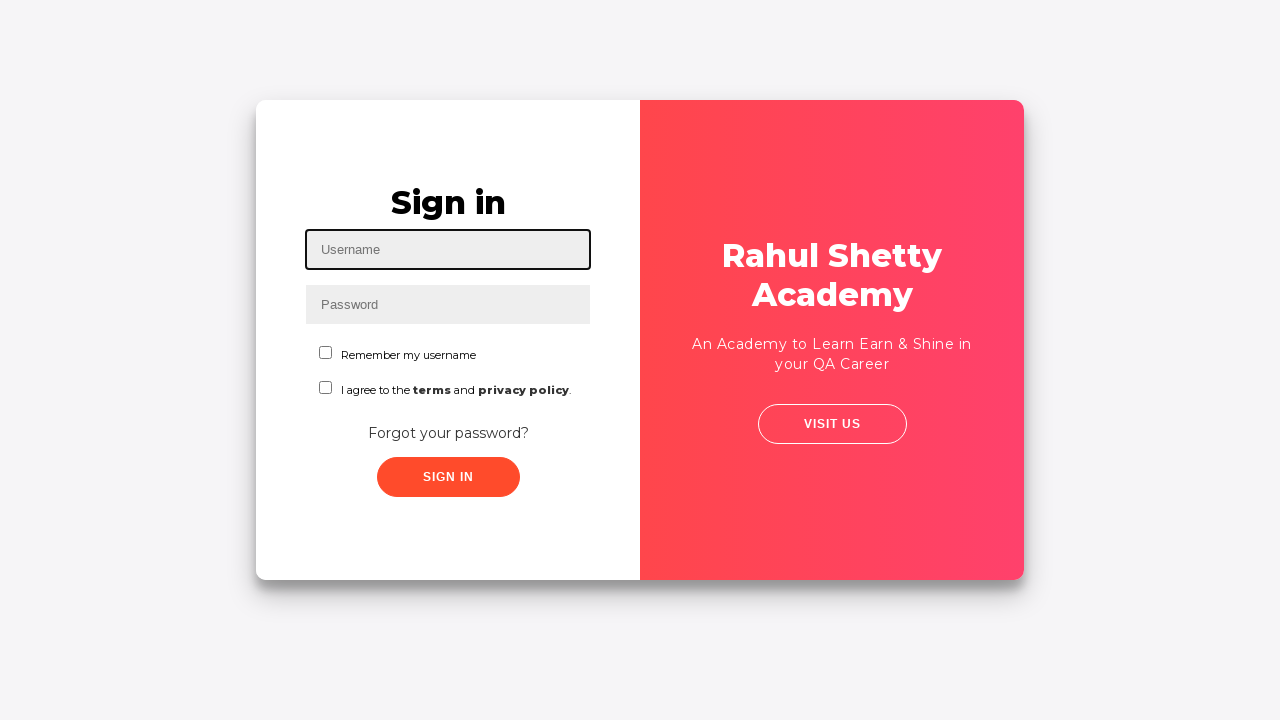

Filled username field with 'Harpreet Sindhia' on input[placeholder='Username']
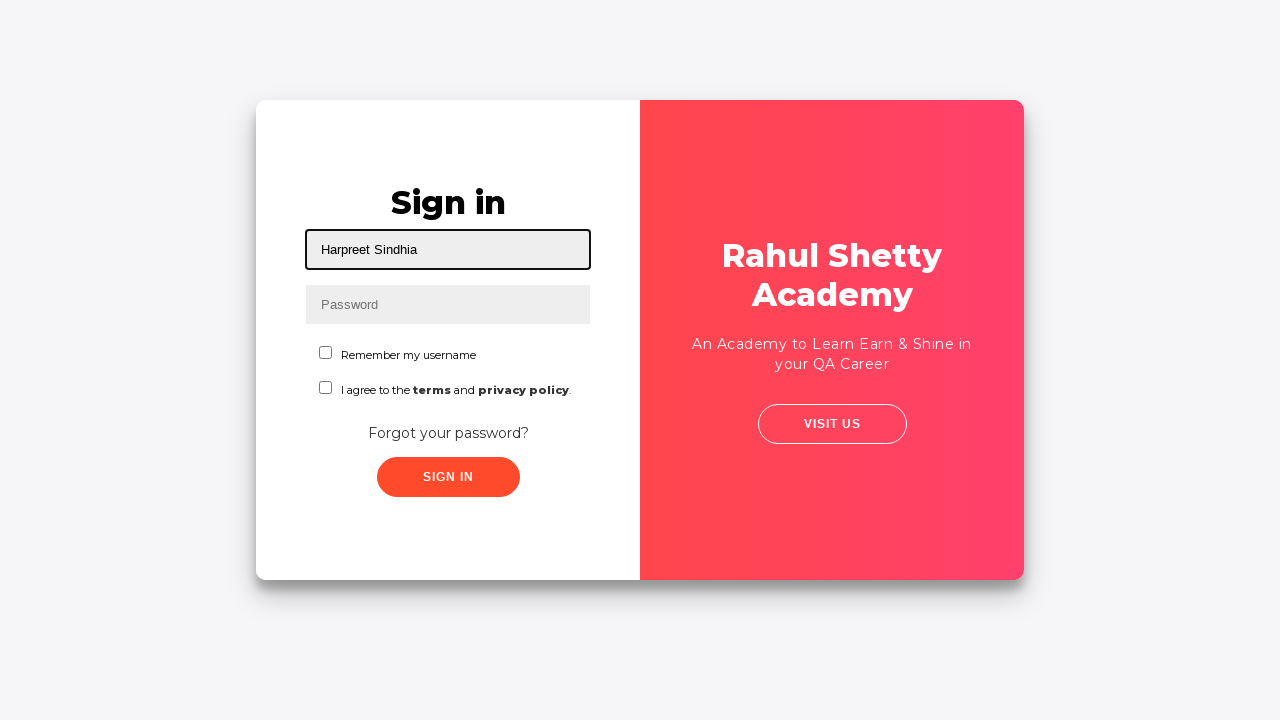

Filled password field with incorrect password 'harrysindhia' on input[name='inputPassword']
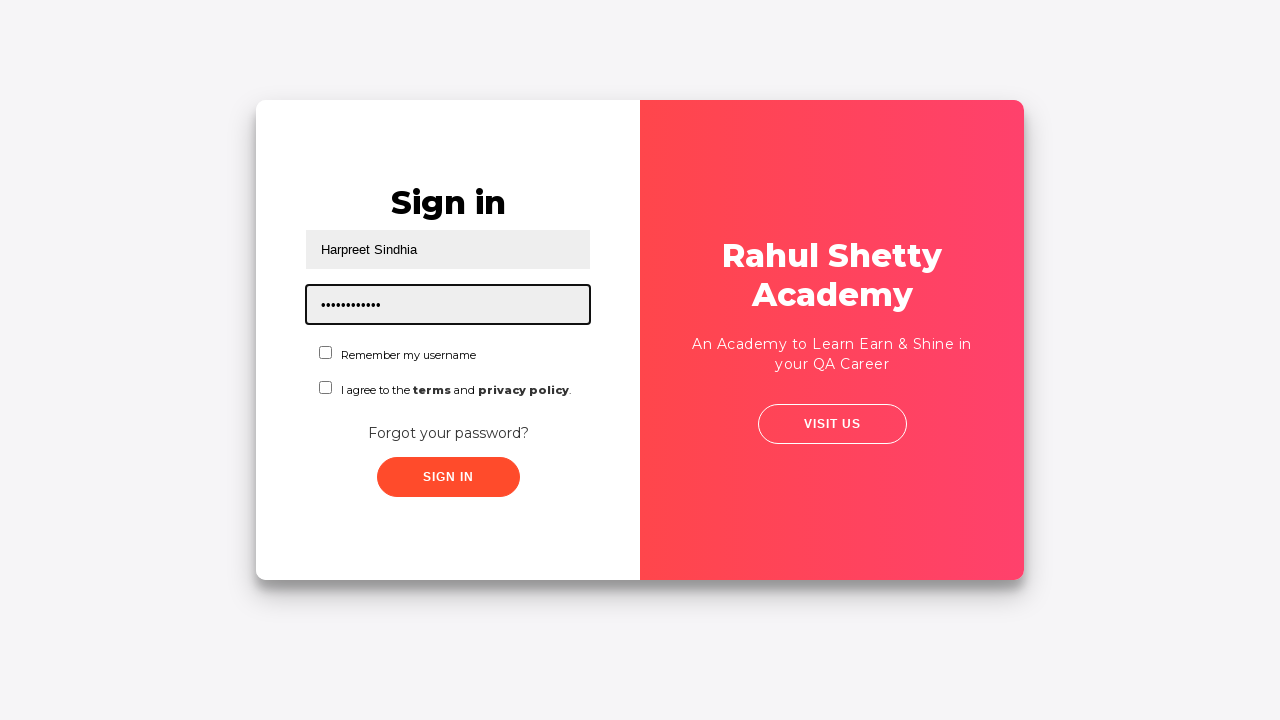

Checked 'Remember Username' checkbox at (326, 352) on input[value='rmbrUsername']
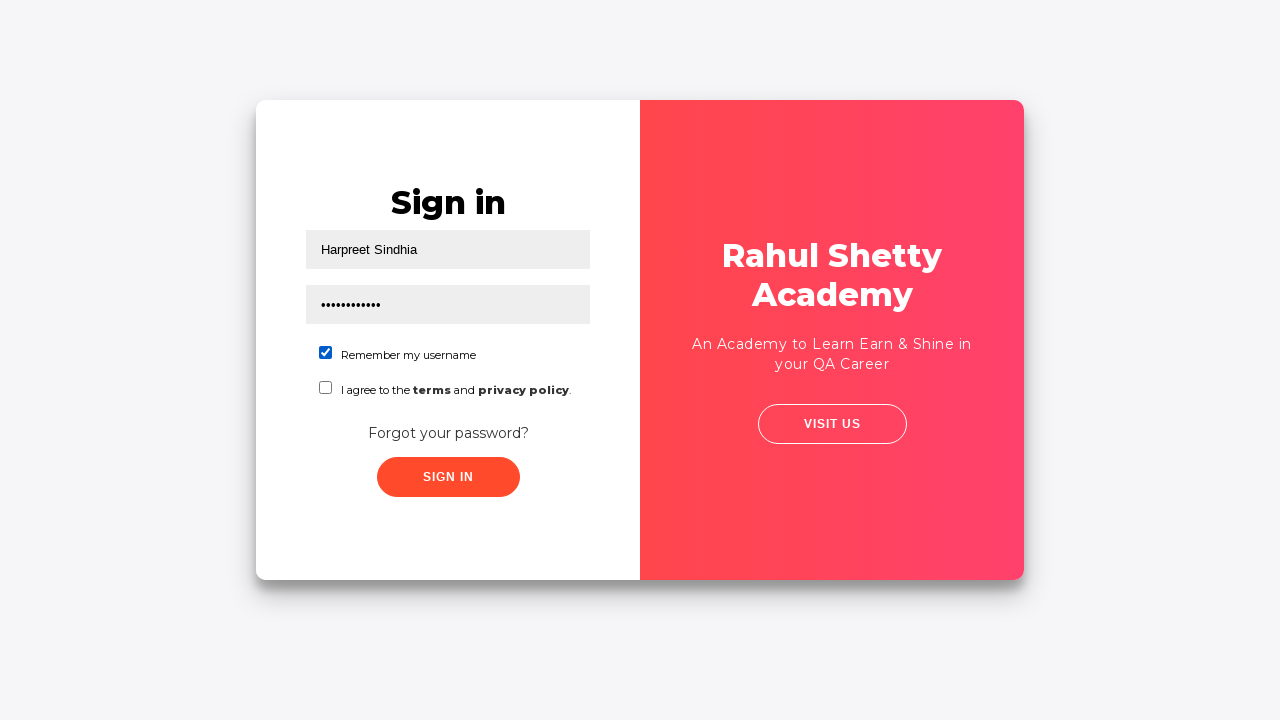

Checked 'Agree to Terms' checkbox at (326, 388) on #chkboxTwo
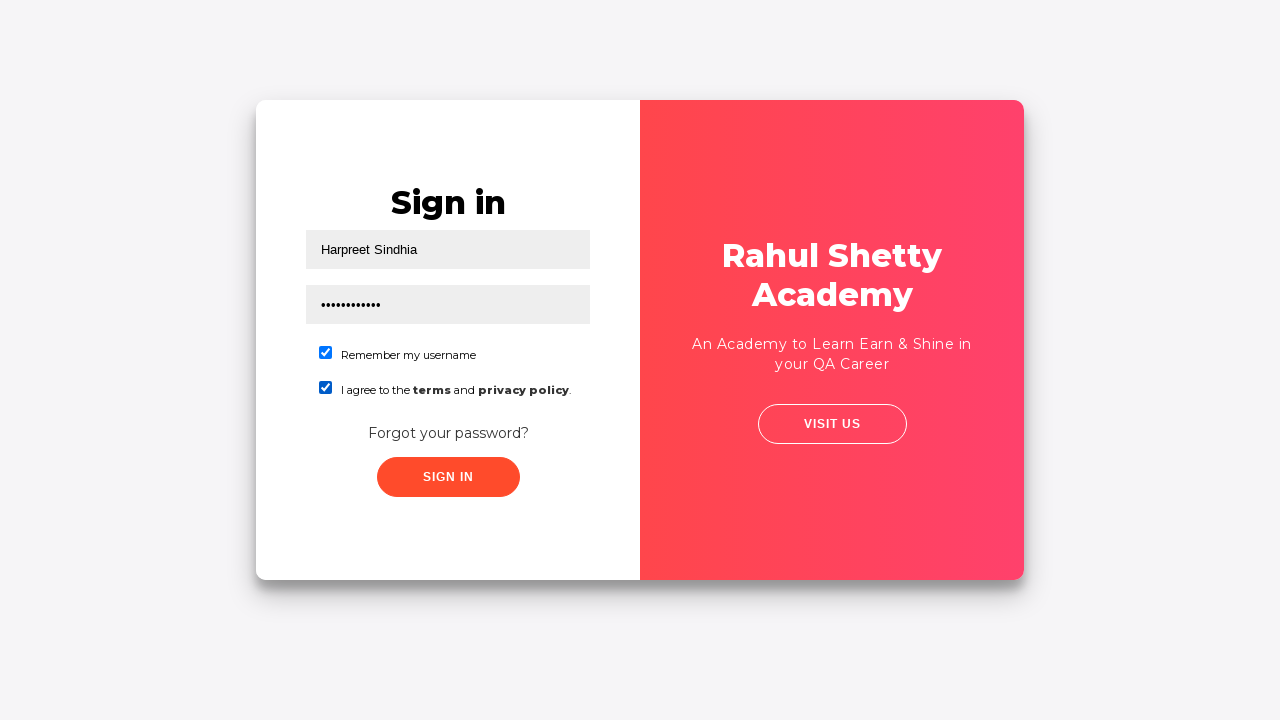

Clicked submit button with incorrect credentials at (448, 477) on .submit
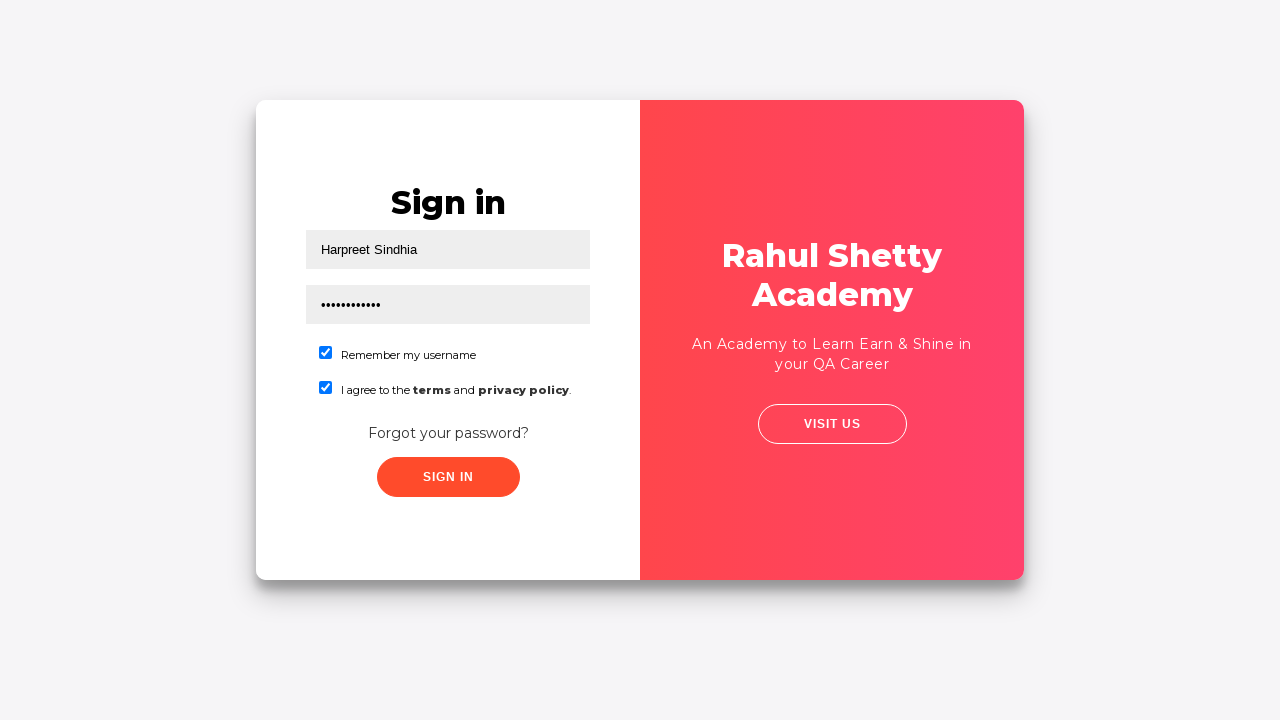

Clicked 'Forgot your password?' link at (448, 433) on text='Forgot your password?'
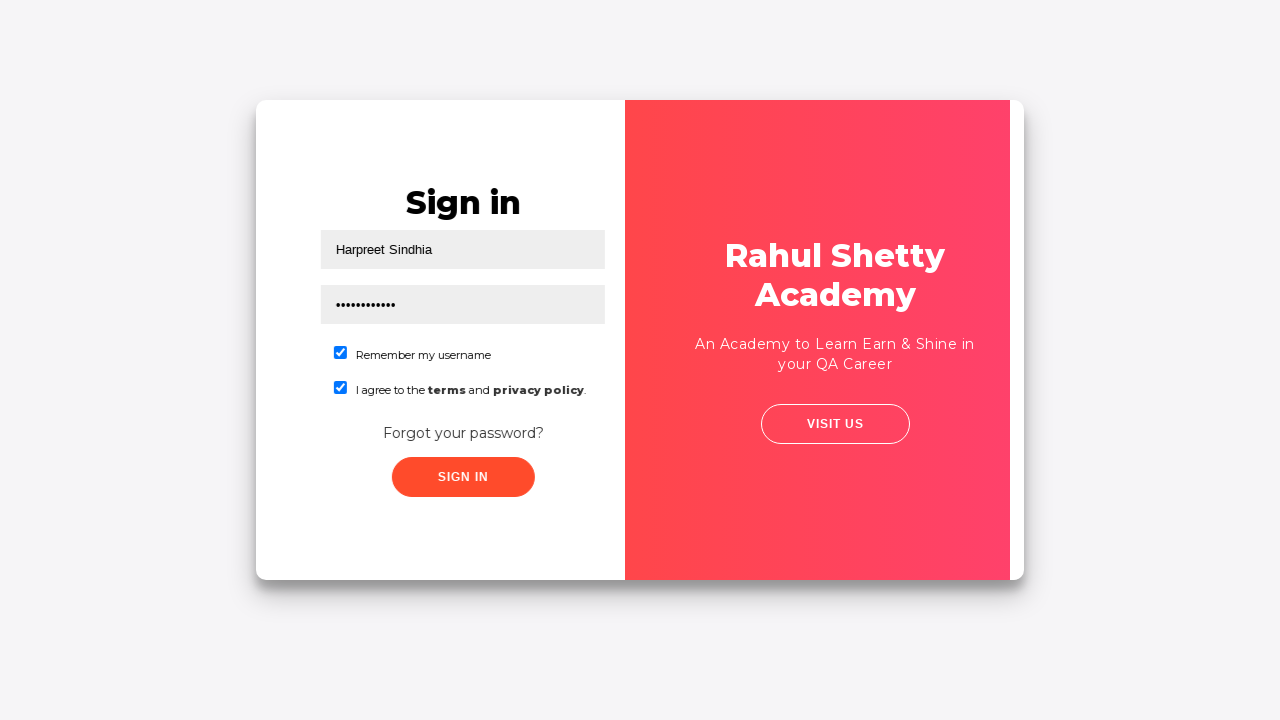

Filled name field in password reset form on input[placeholder='Name']
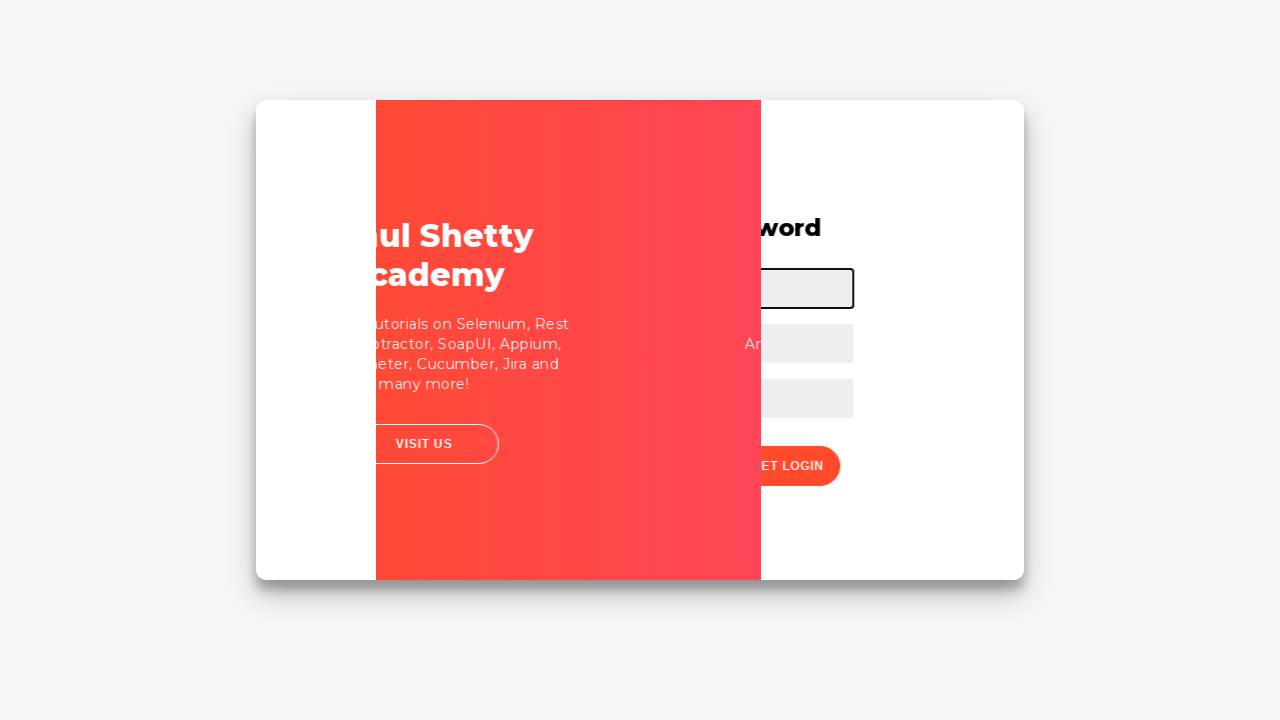

Filled email field in password reset form on input[placeholder='Email']
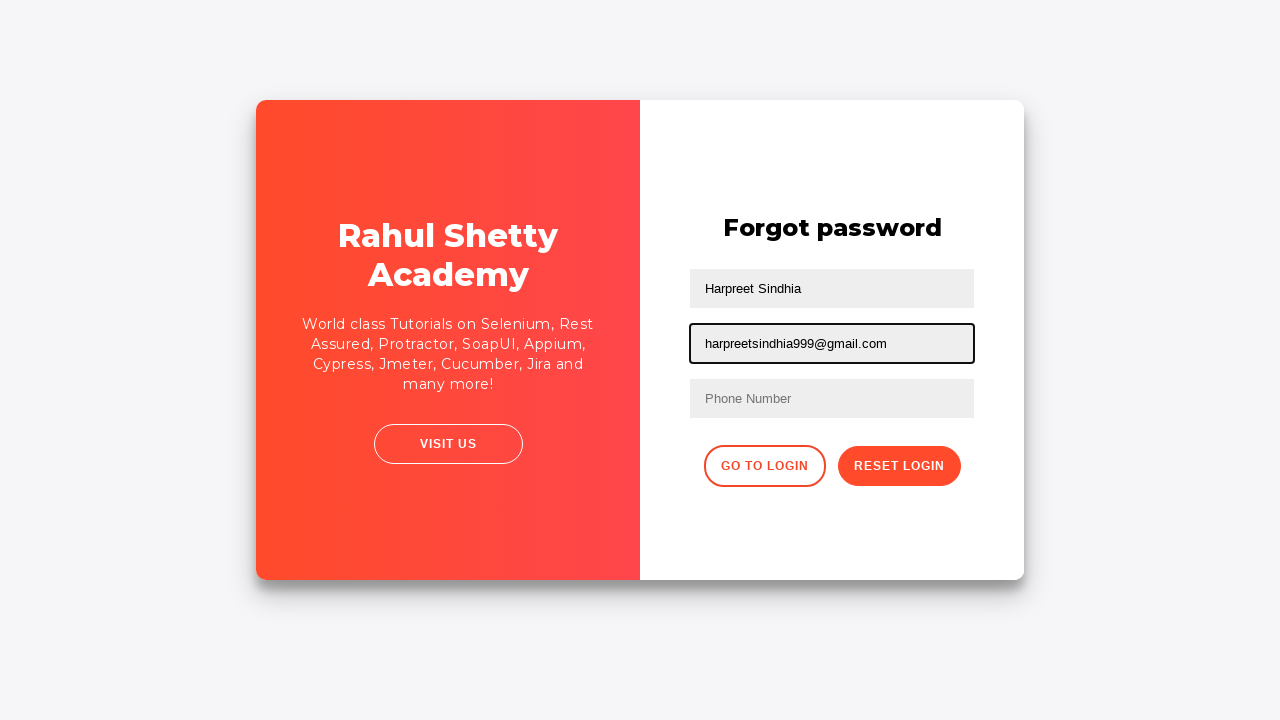

Filled phone number field in password reset form on input[placeholder='Phone Number']
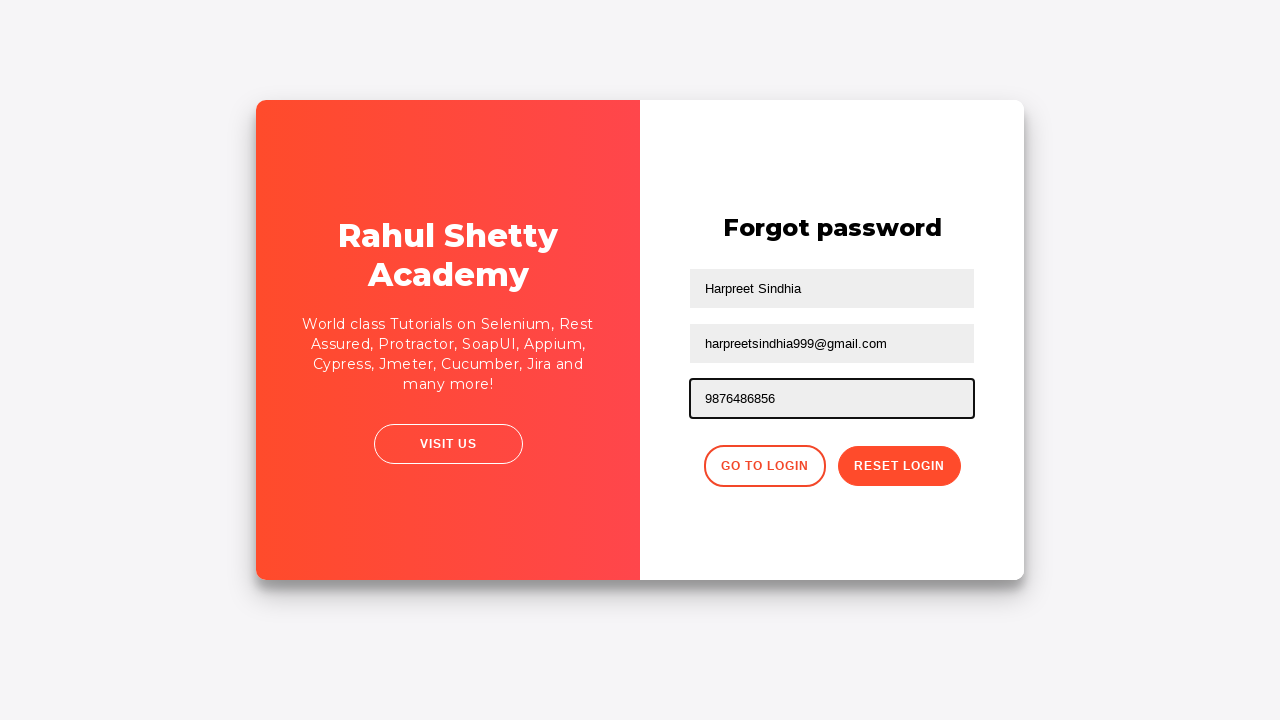

Clicked reset password button at (899, 466) on .reset-pwd-btn
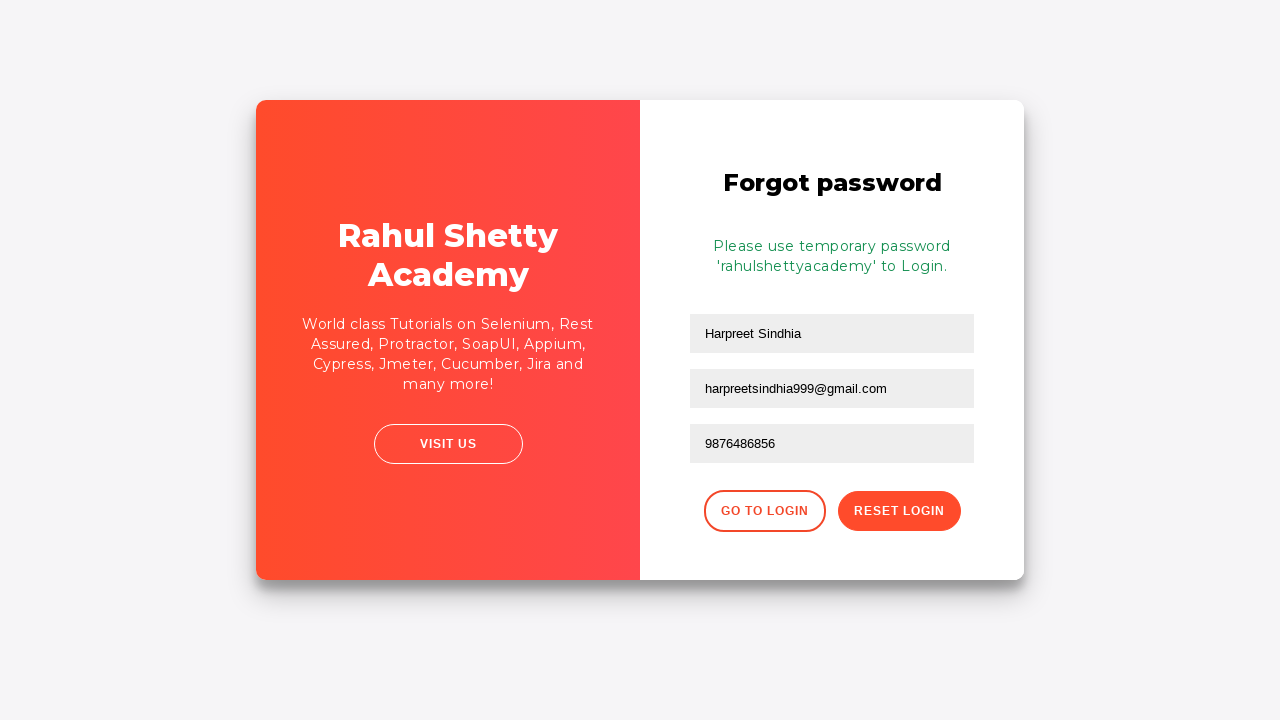

Retrieved temporary password from info message
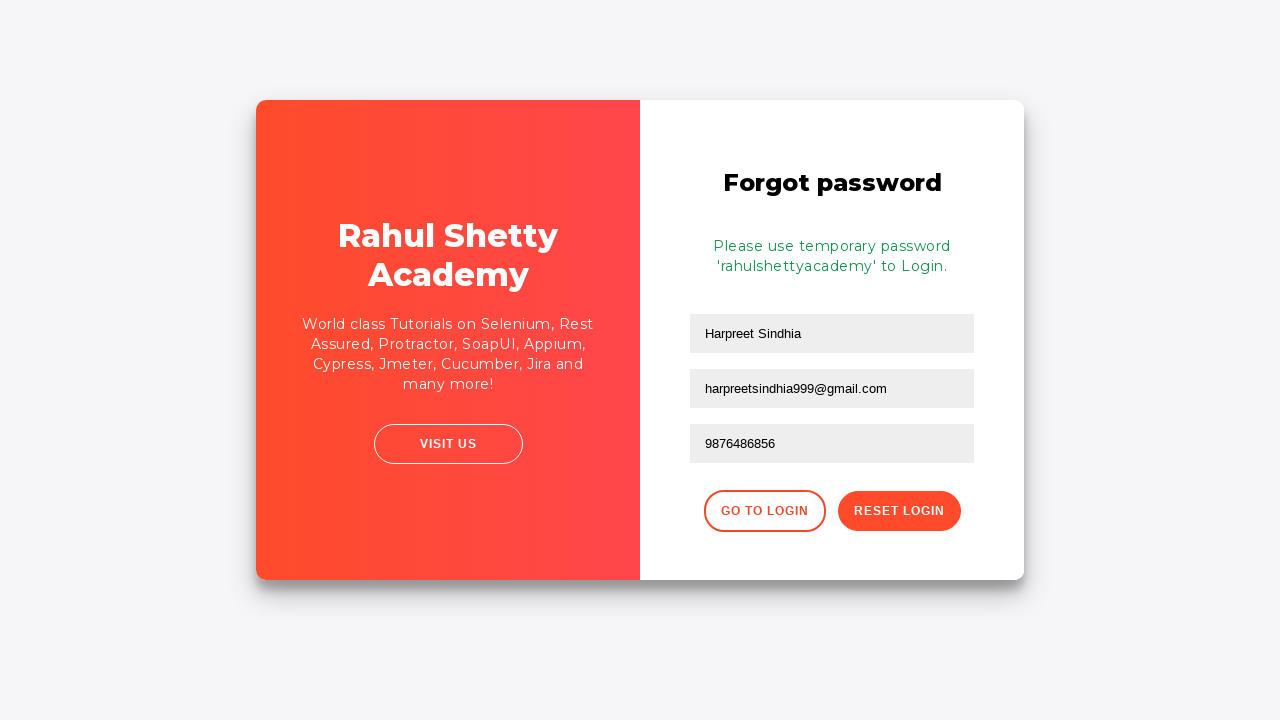

Extracted temporary password: 'rahulshettyacademy'
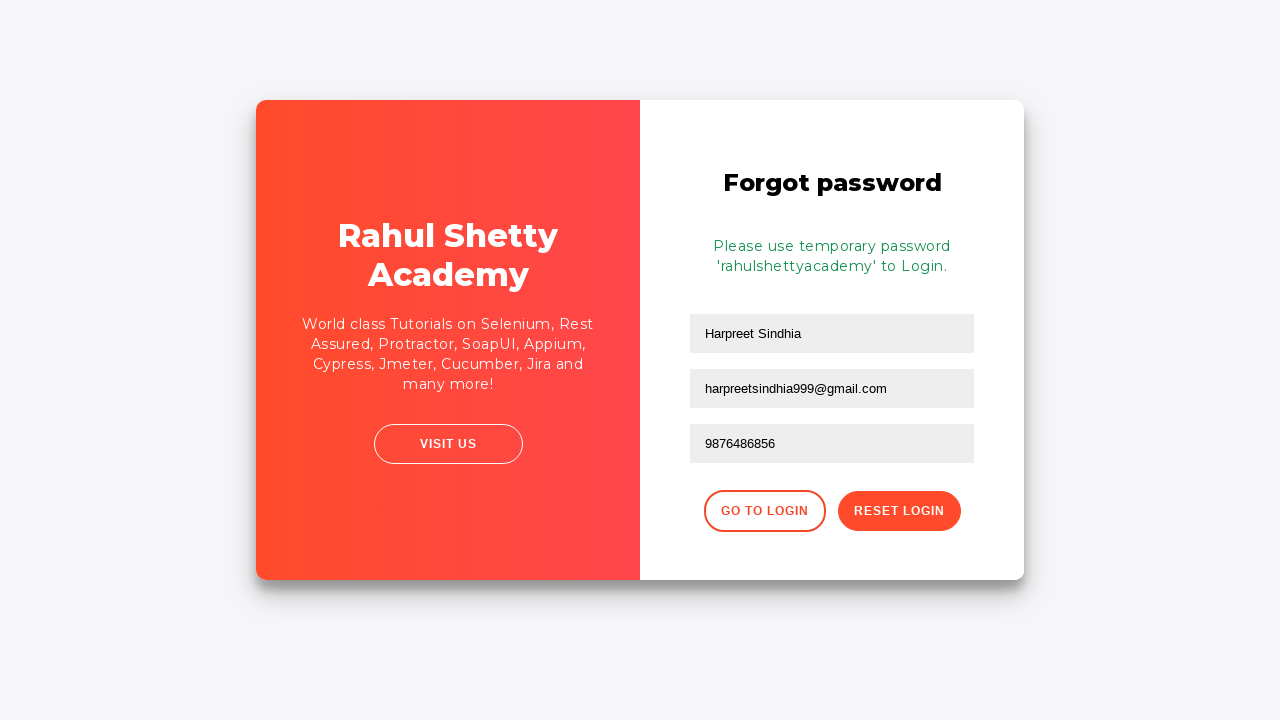

Clicked button to return to login page at (764, 511) on .go-to-login-btn
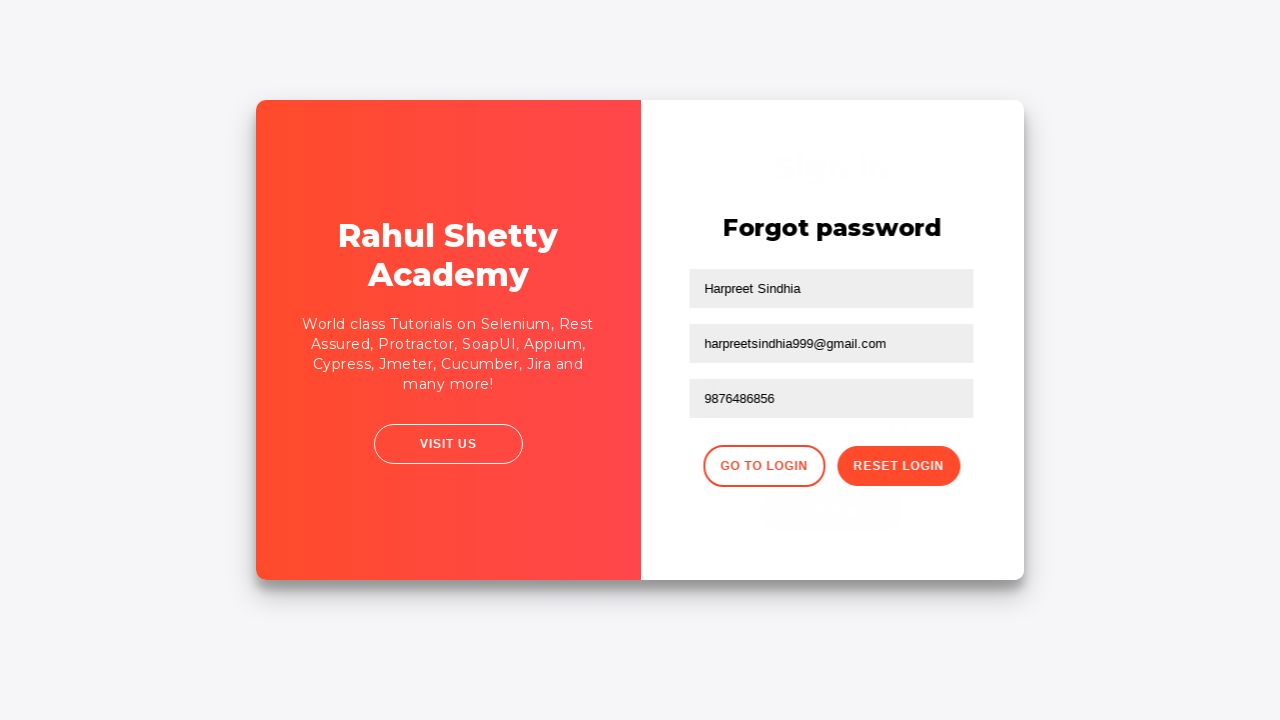

Filled username field with 'Harpreet Sindhia' for final login on #inputUsername
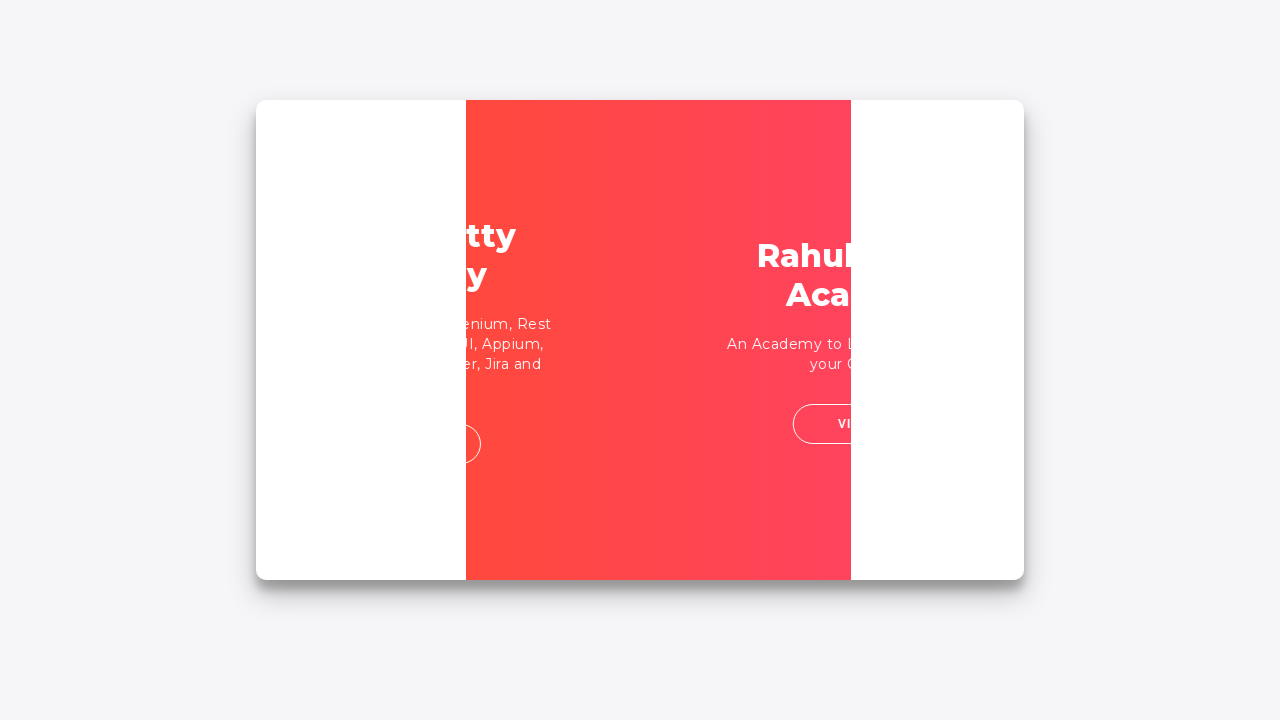

Filled password field with temporary password on input[placeholder='Password']
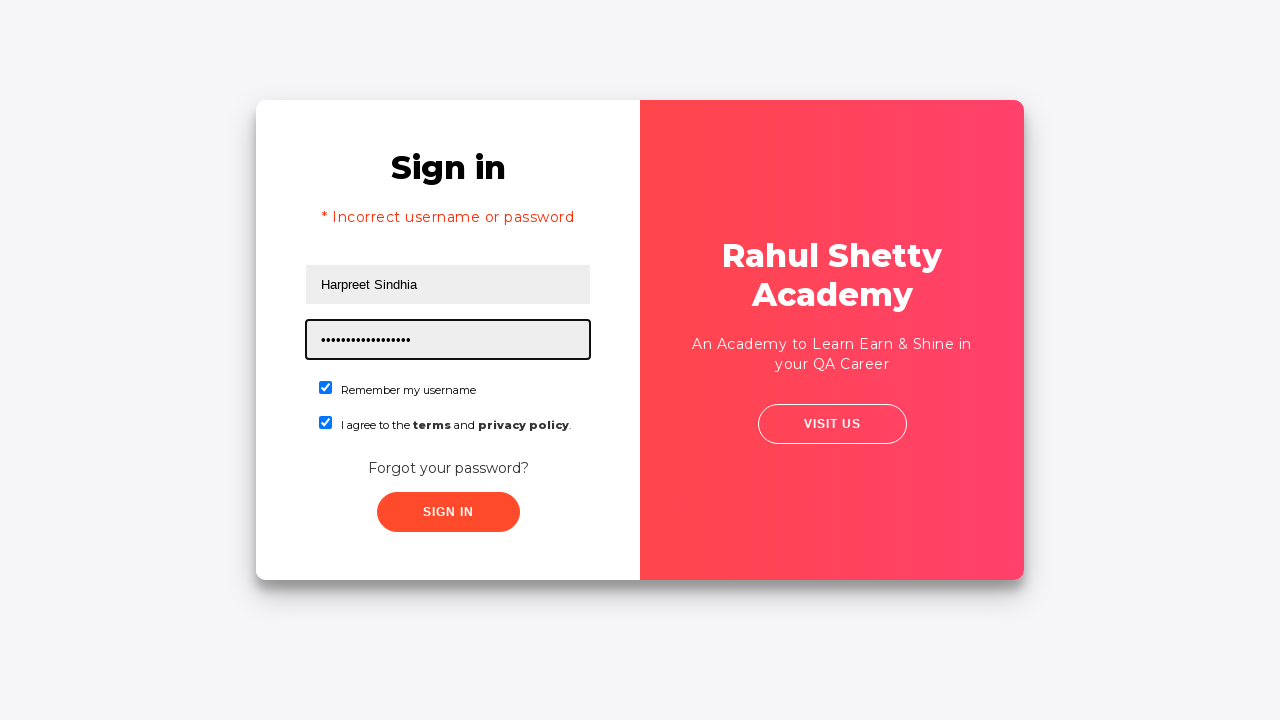

Clicked 'Sign In' button with correct credentials at (448, 512) on button:has-text('Sign In')
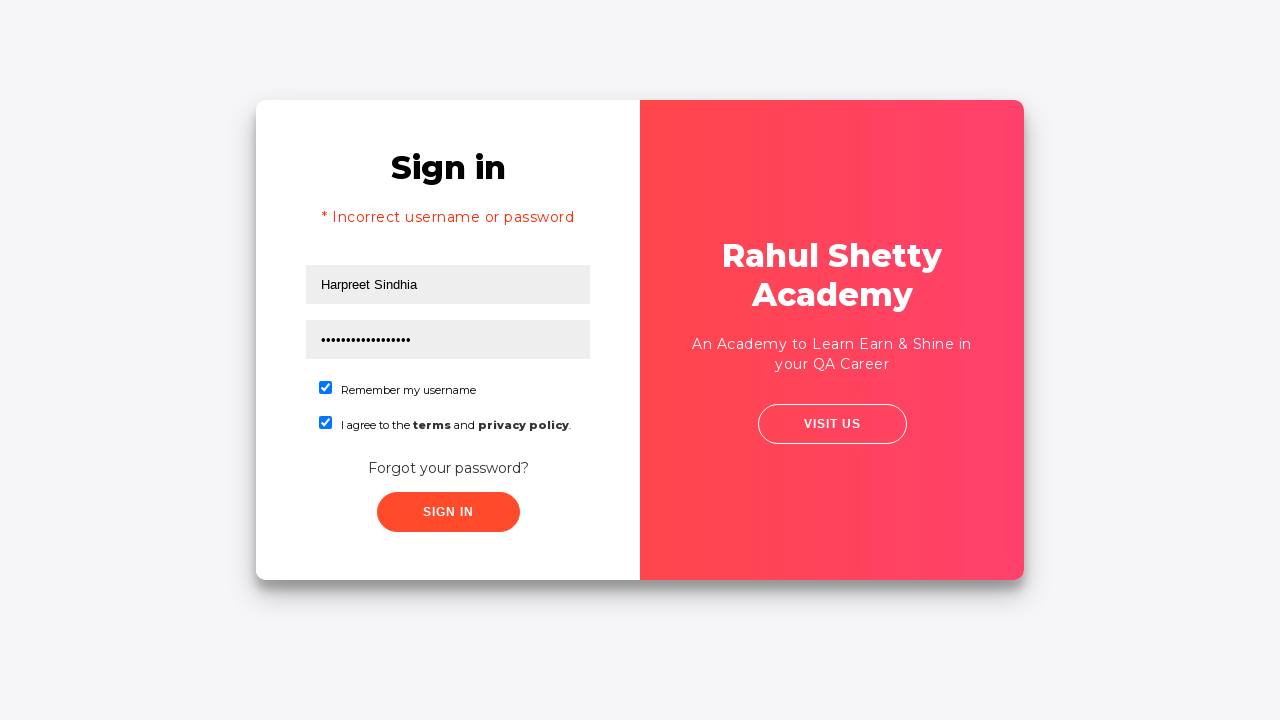

Login successful - login container loaded
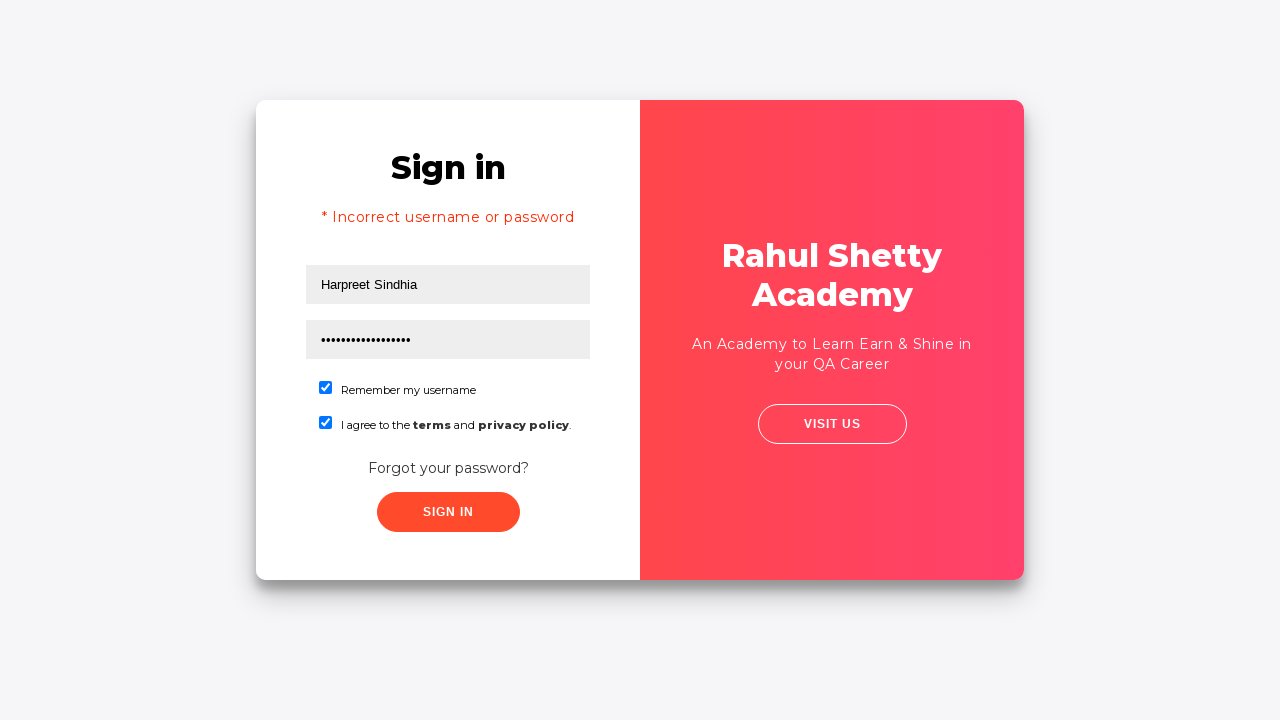

Clicked 'Log Out' button at (1184, 55) on button:has-text('Log Out')
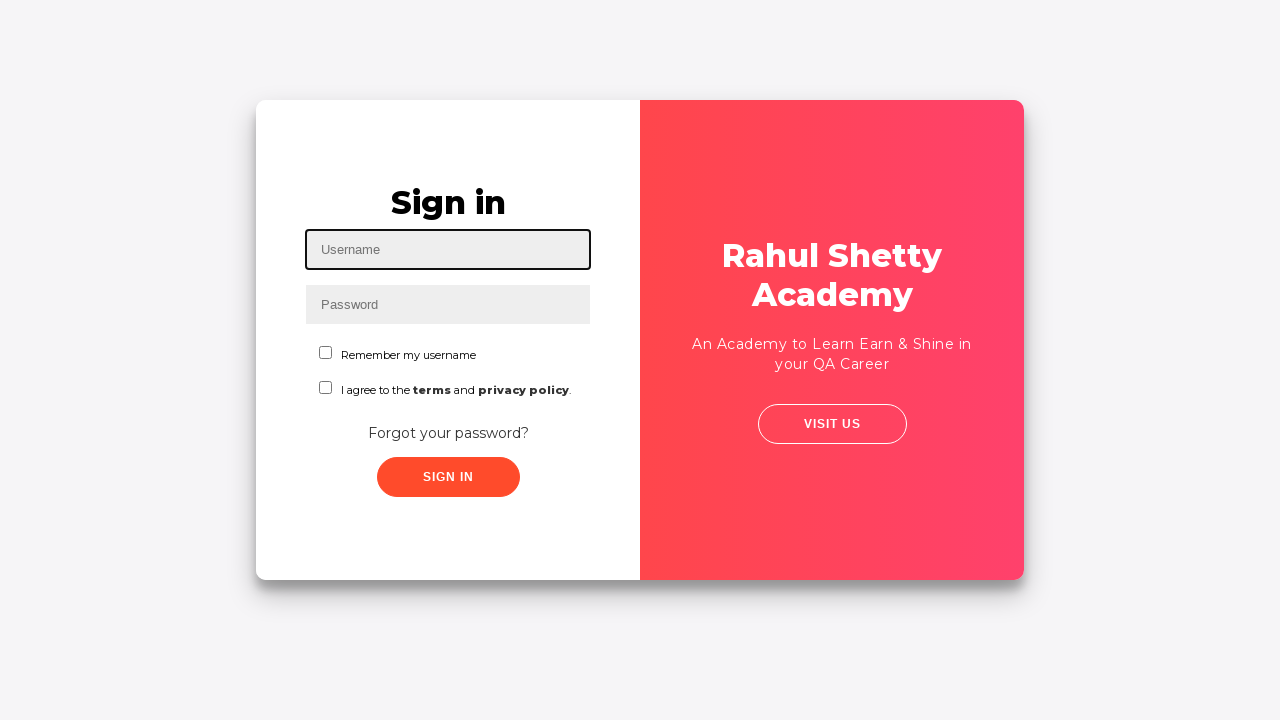

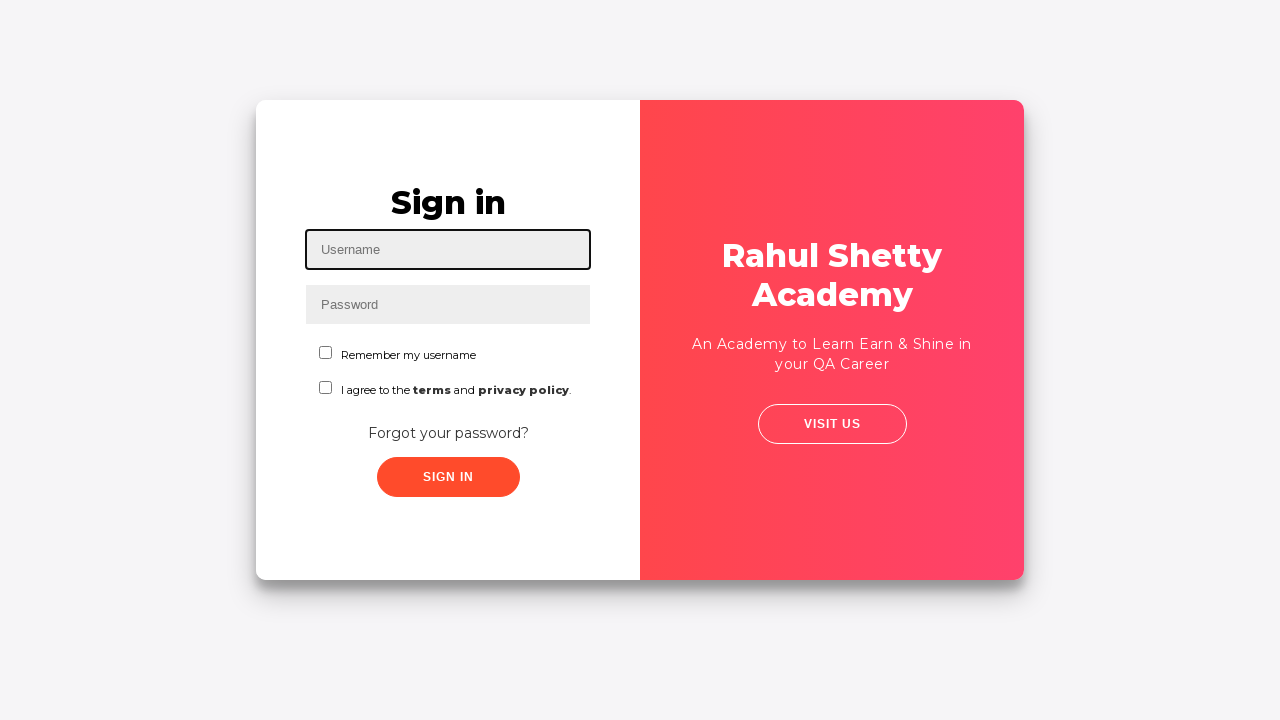